Tests a registration form by filling in first name, last name, and email fields, submitting the form, and verifying that a success message is displayed.

Starting URL: http://suninjuly.github.io/registration1.html

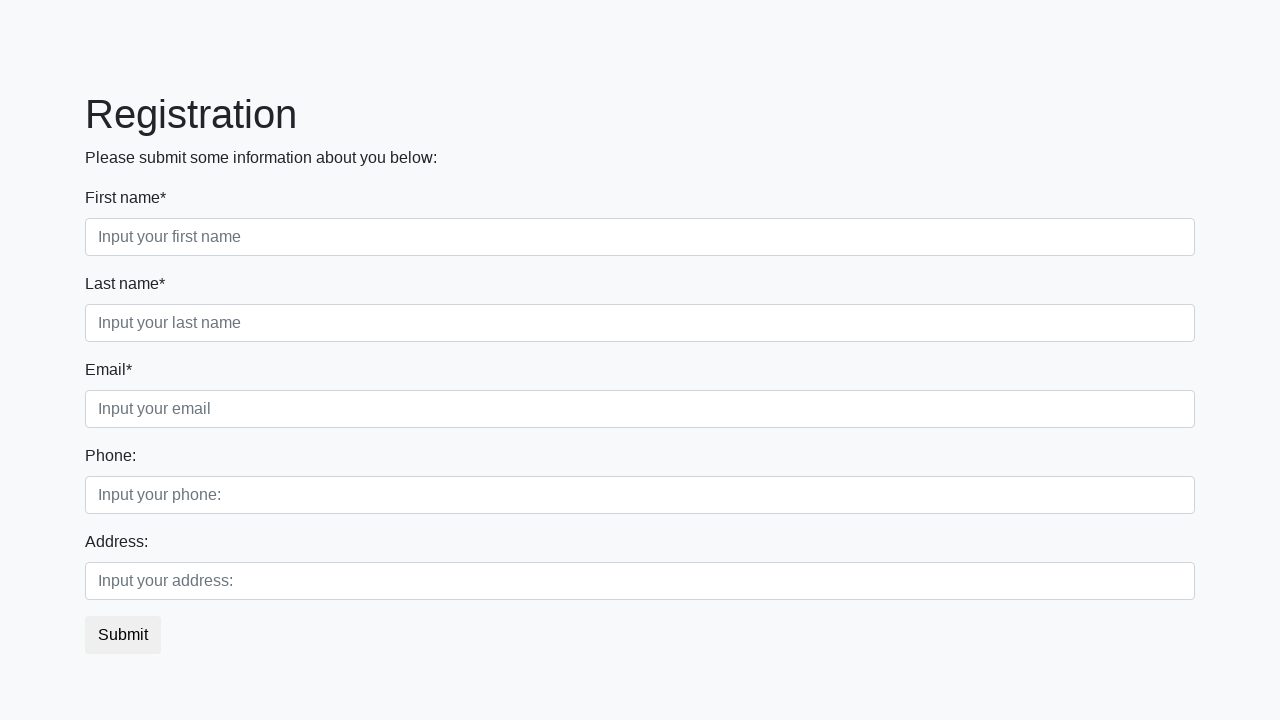

Filled first name field with 'Vasya' on input[placeholder='Input your first name']
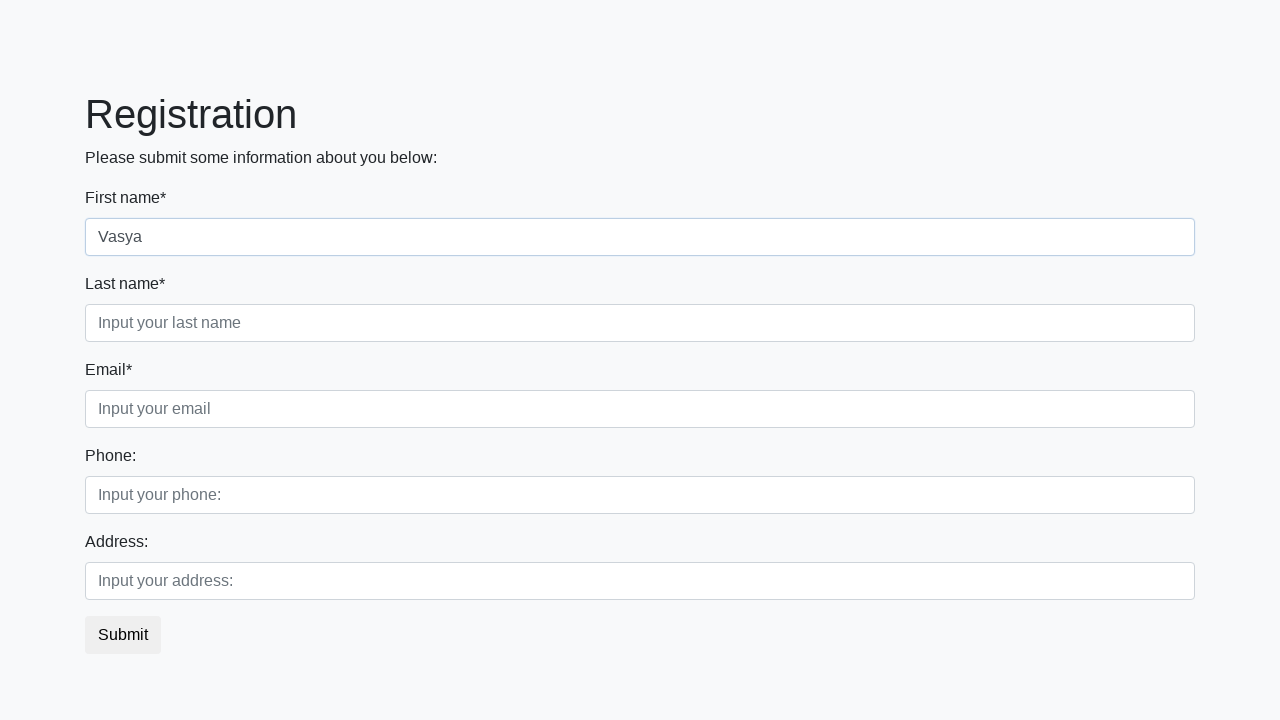

Filled last name field with 'Pupkin' on input[placeholder='Input your last name']
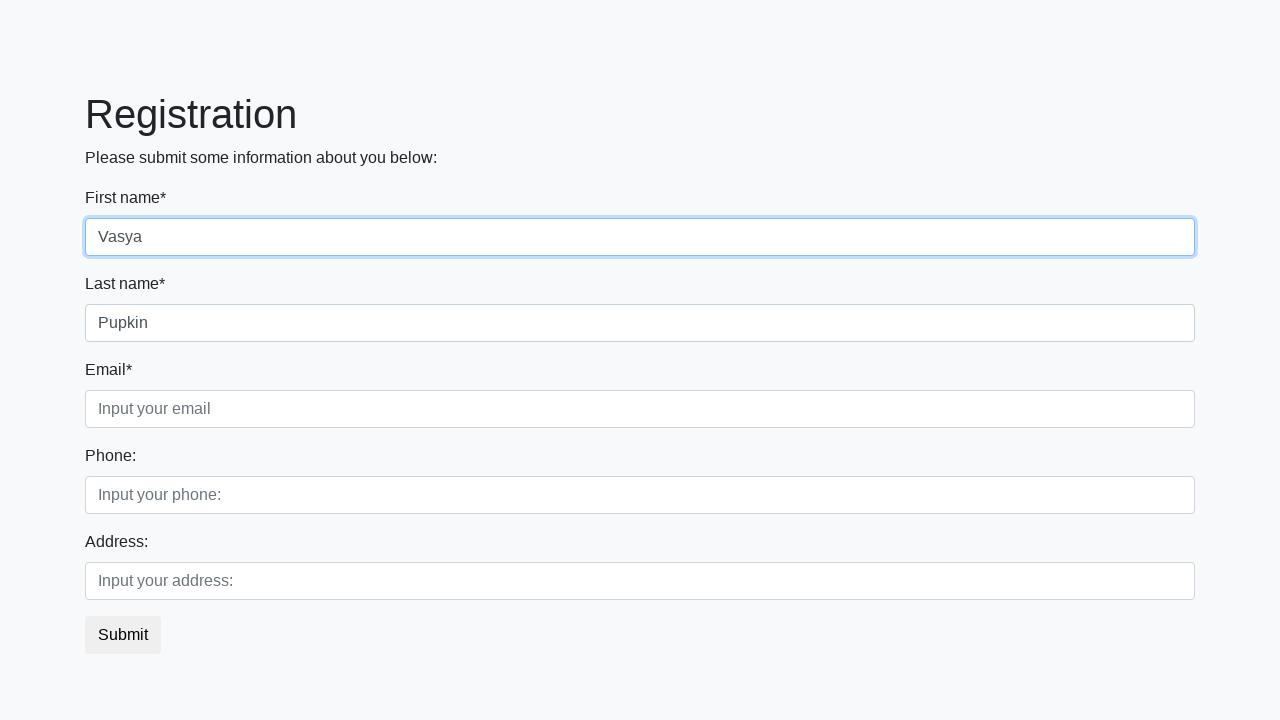

Filled email field with 'vp@mailbox.com' on input[placeholder='Input your email']
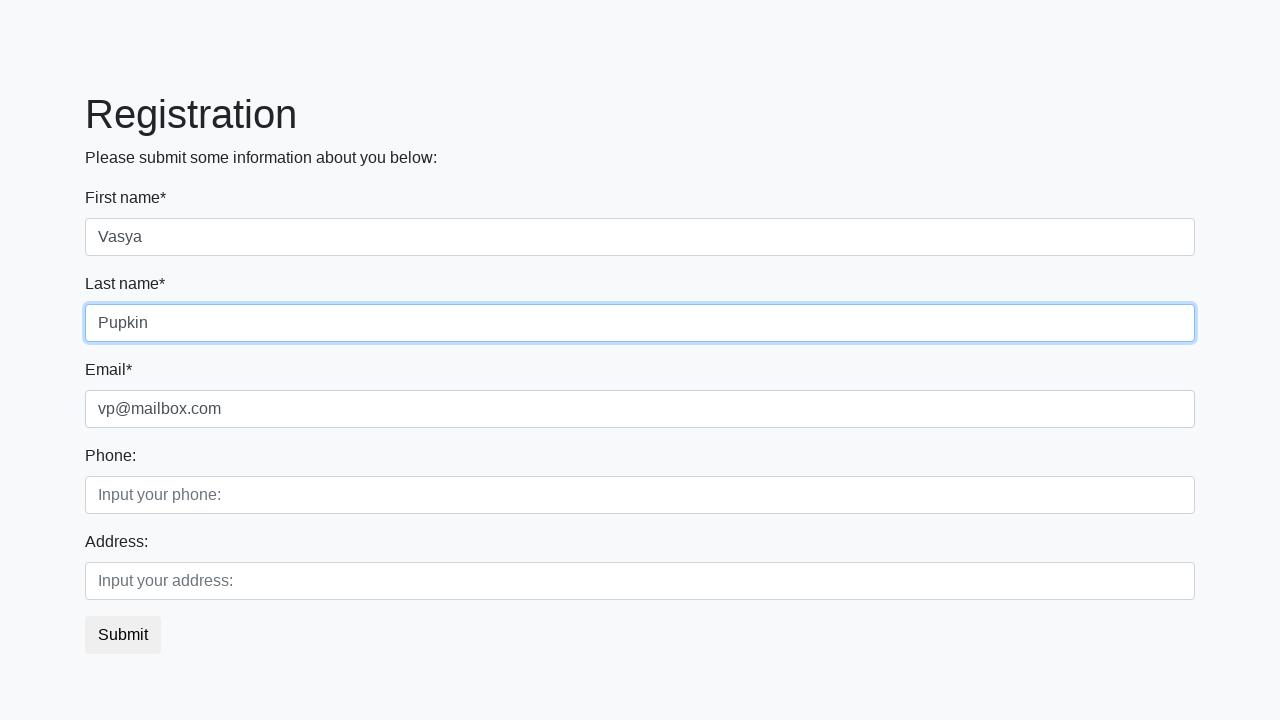

Clicked submit button to register at (123, 635) on button[type='submit']
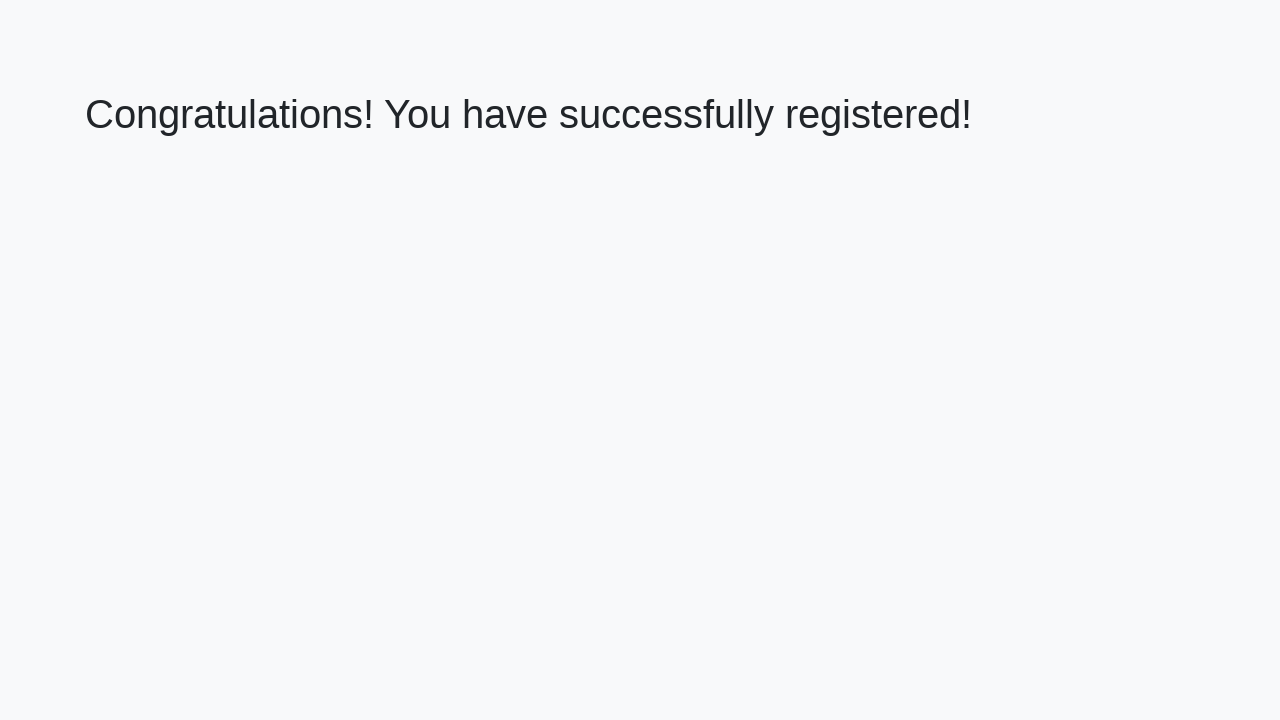

Success message heading loaded
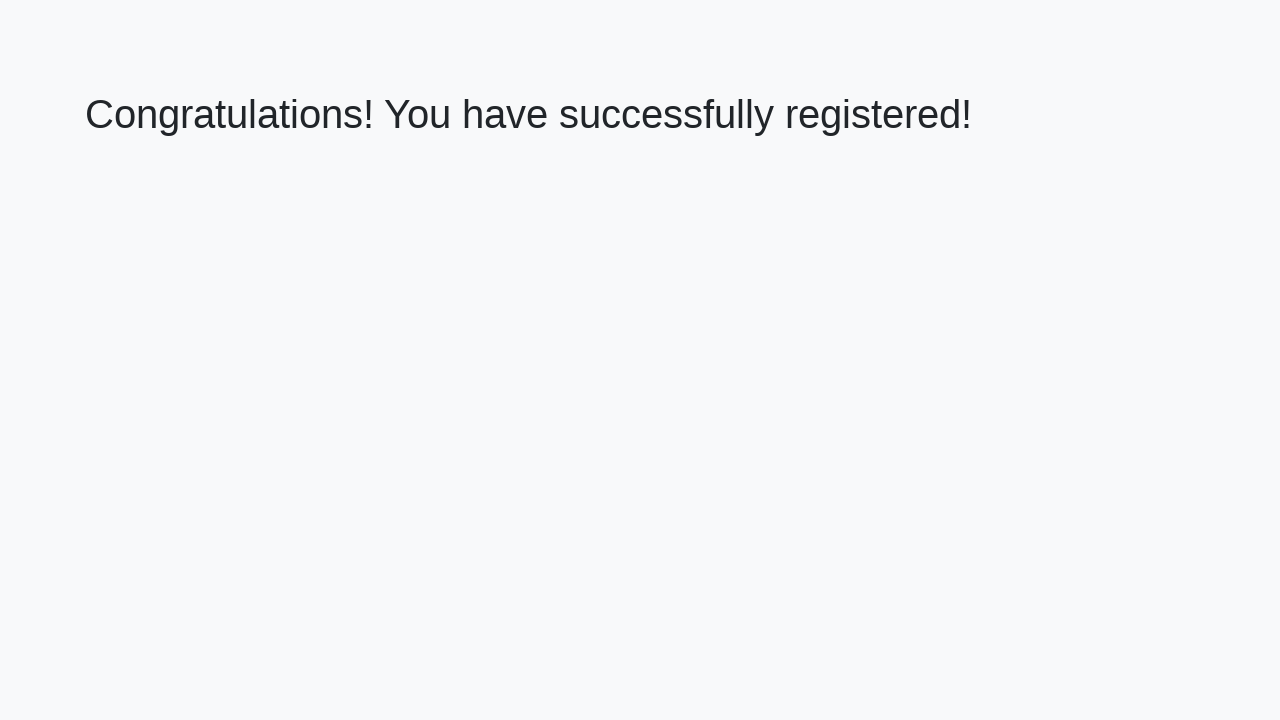

Retrieved success message text content
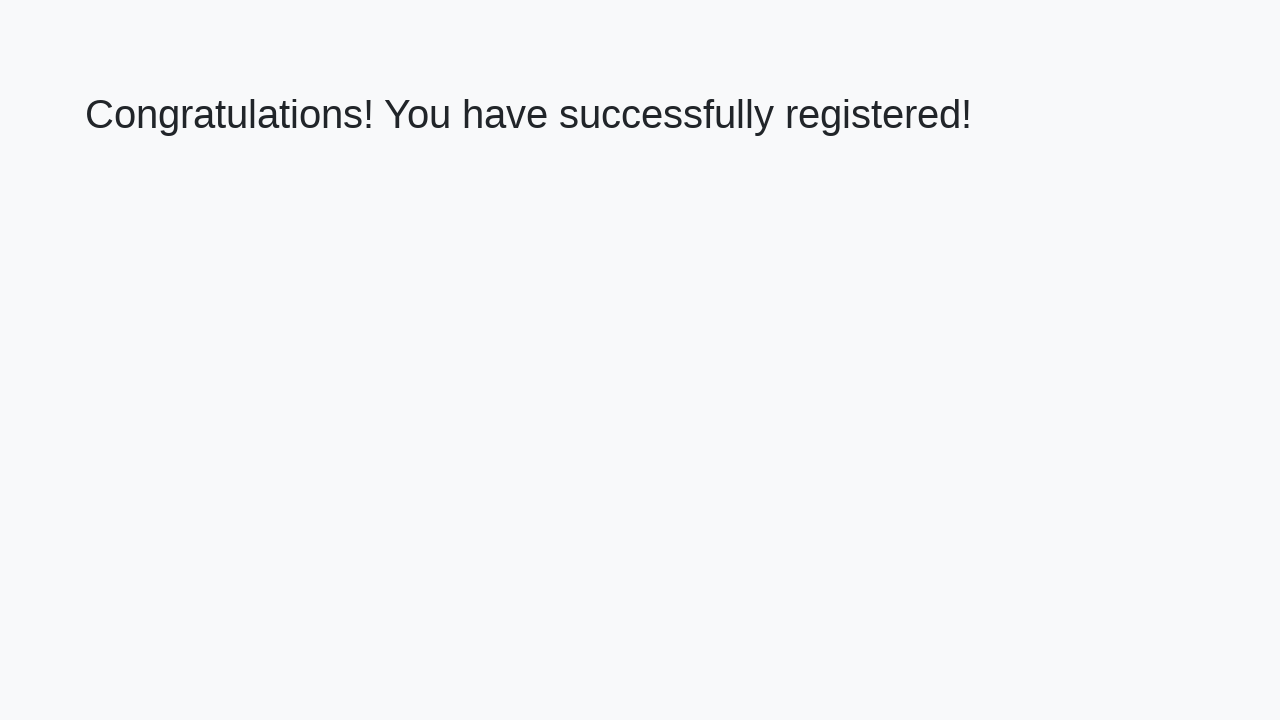

Verified success message: 'Congratulations! You have successfully registered!'
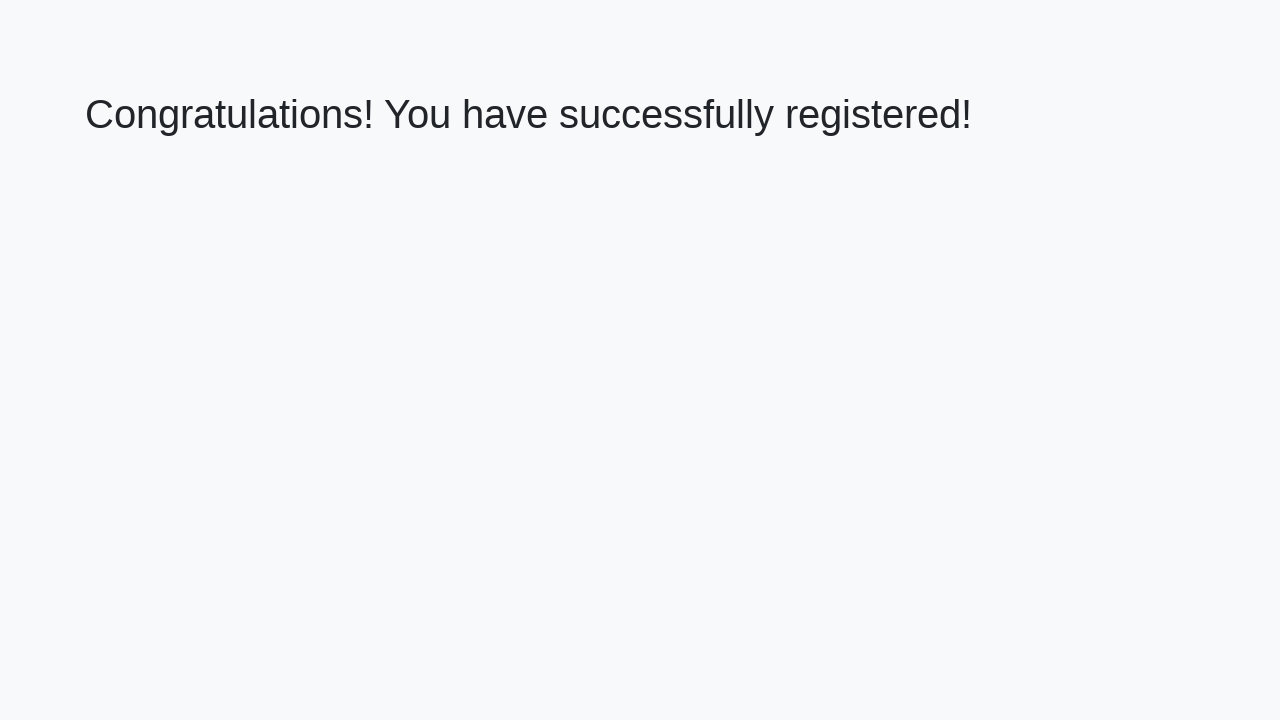

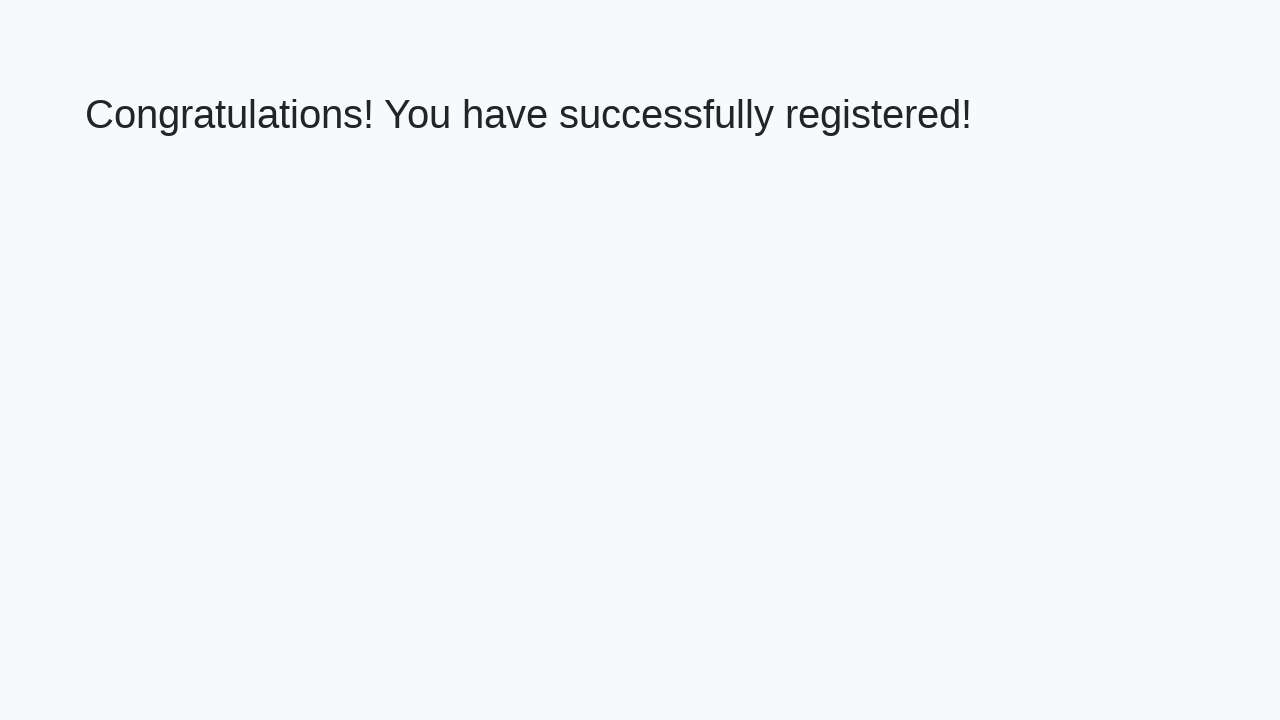